Tests the Elements text box form by filling in name, email, and address fields and submitting

Starting URL: https://demoqa.com/

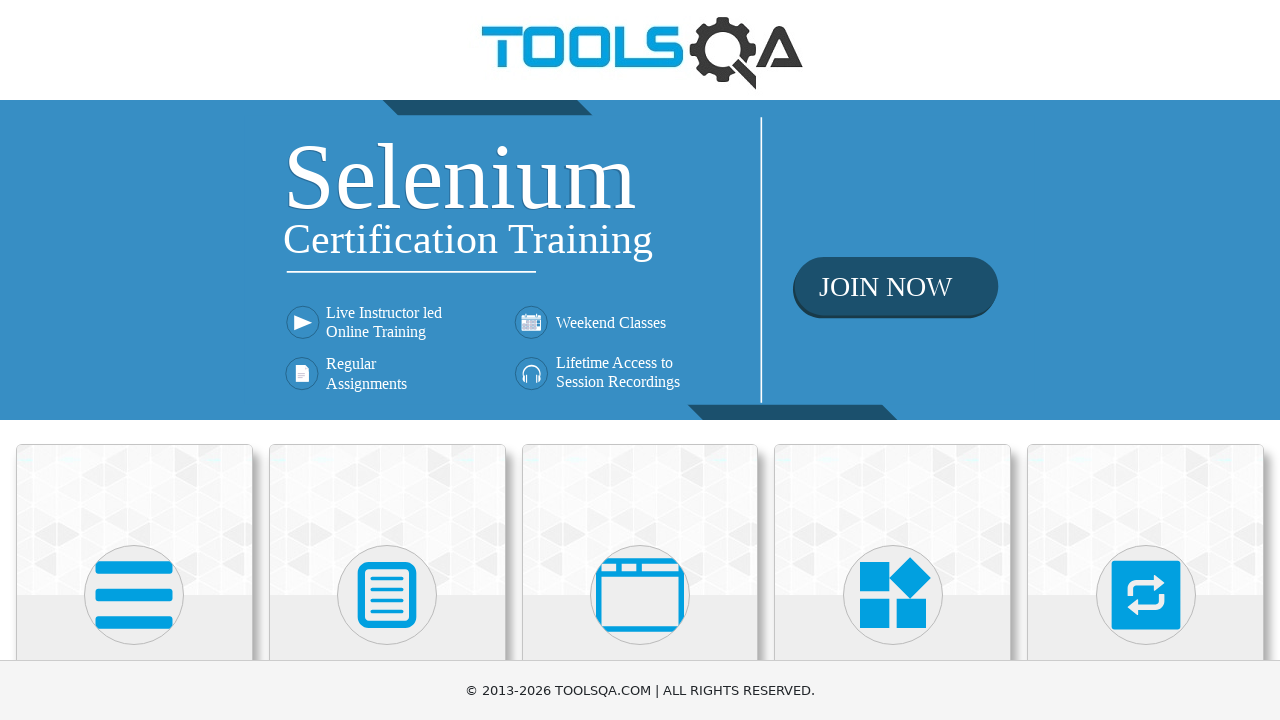

Clicked on Elements section at (134, 360) on xpath=//h5[text()='Elements']
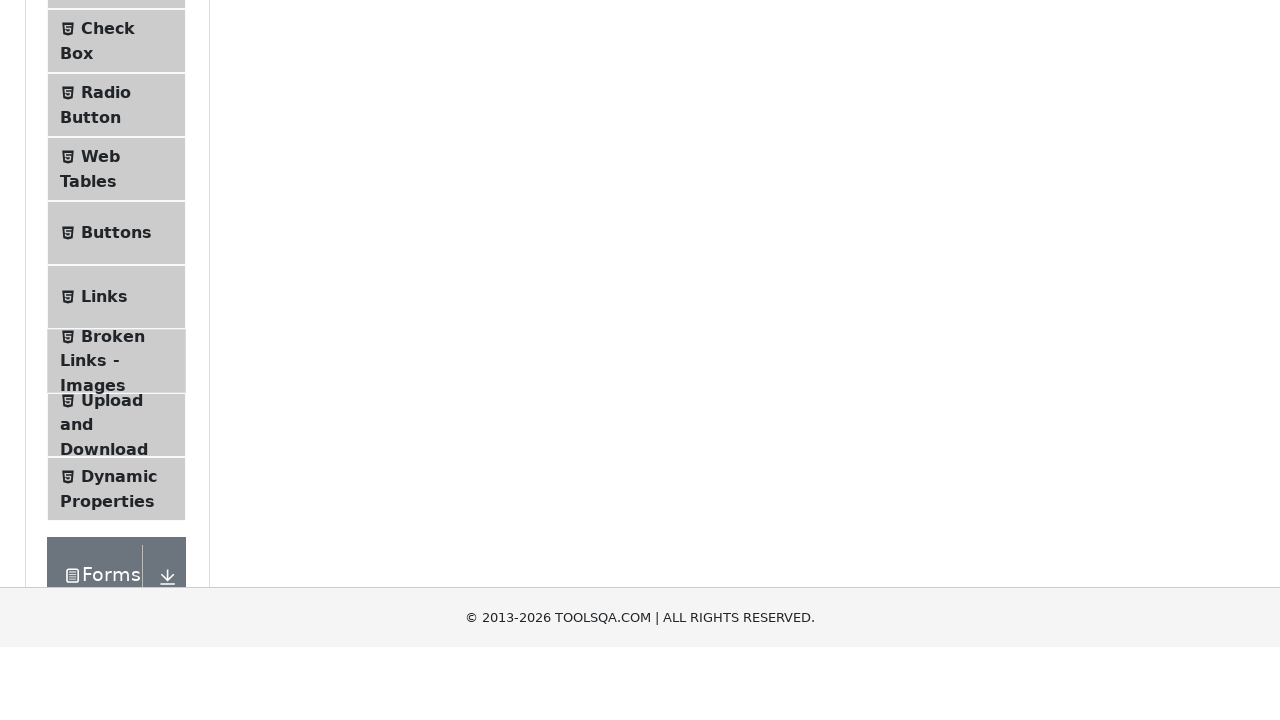

Clicked on Text Box item at (116, 261) on #item-0
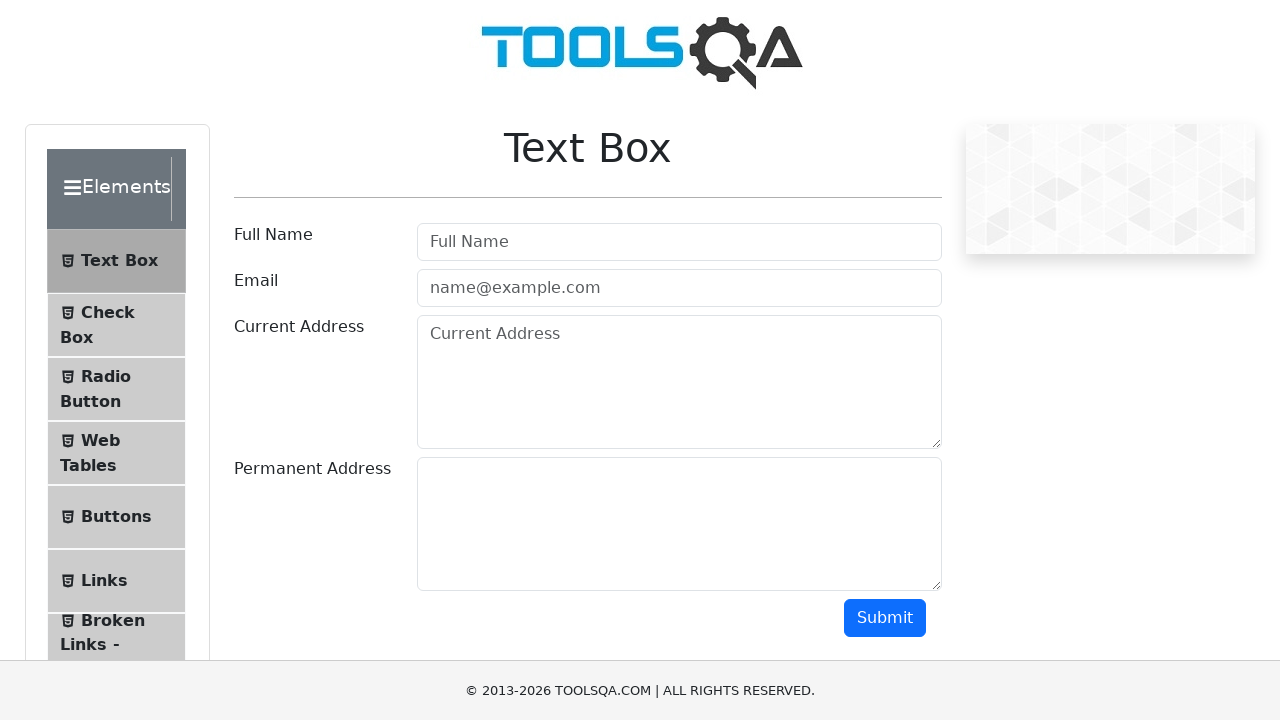

Filled userName field with 'Maksim' on #userName
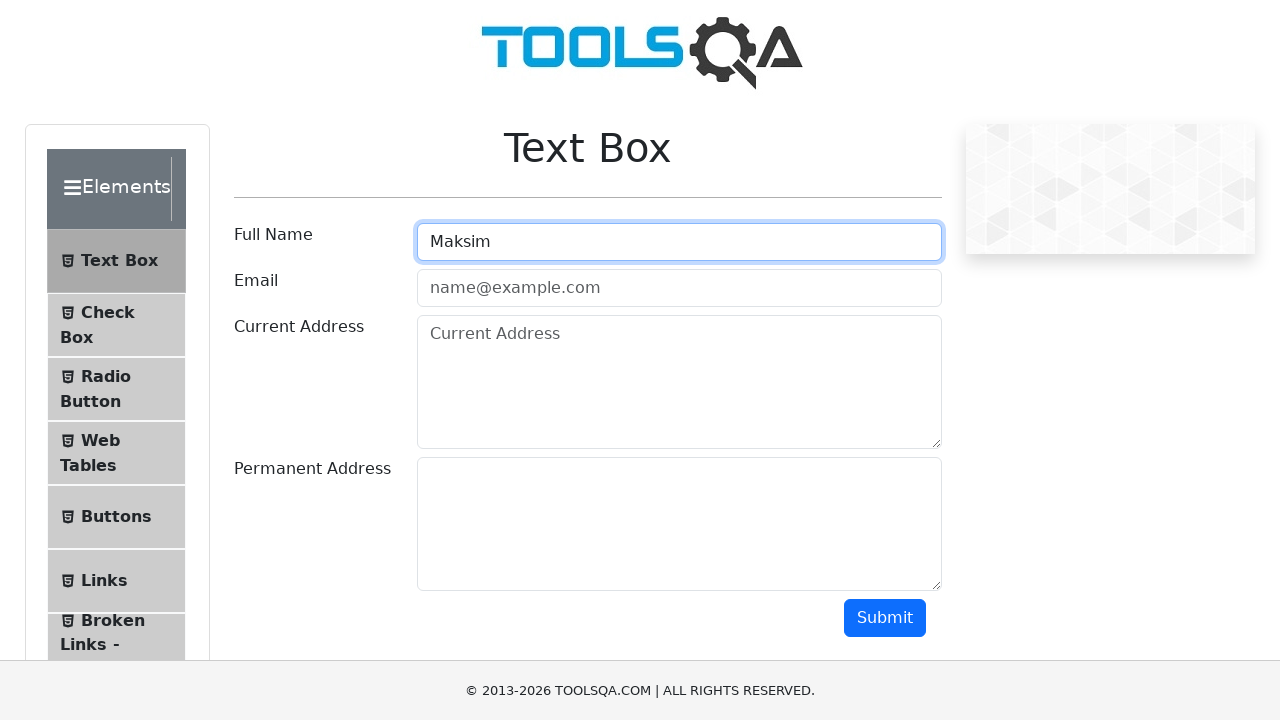

Filled userEmail field with 'test@test.com' on #userEmail
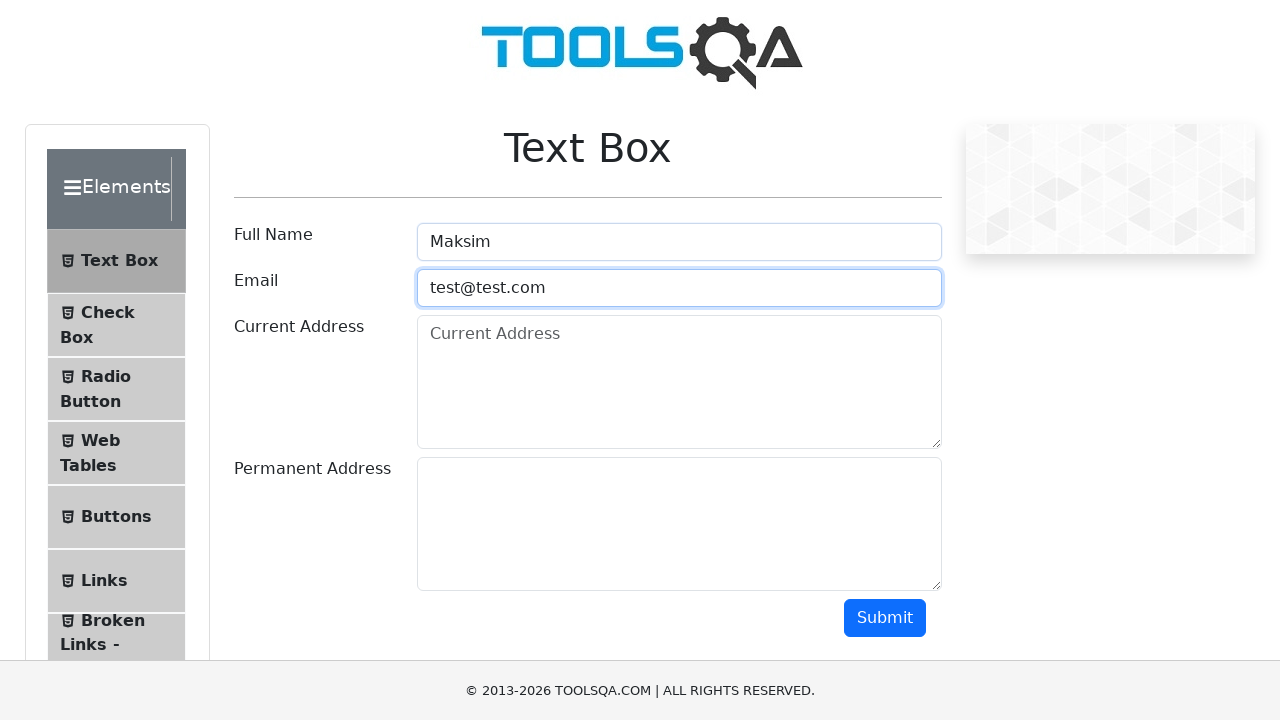

Filled currentAddress field with 'Sankt-Peterburg' on #currentAddress
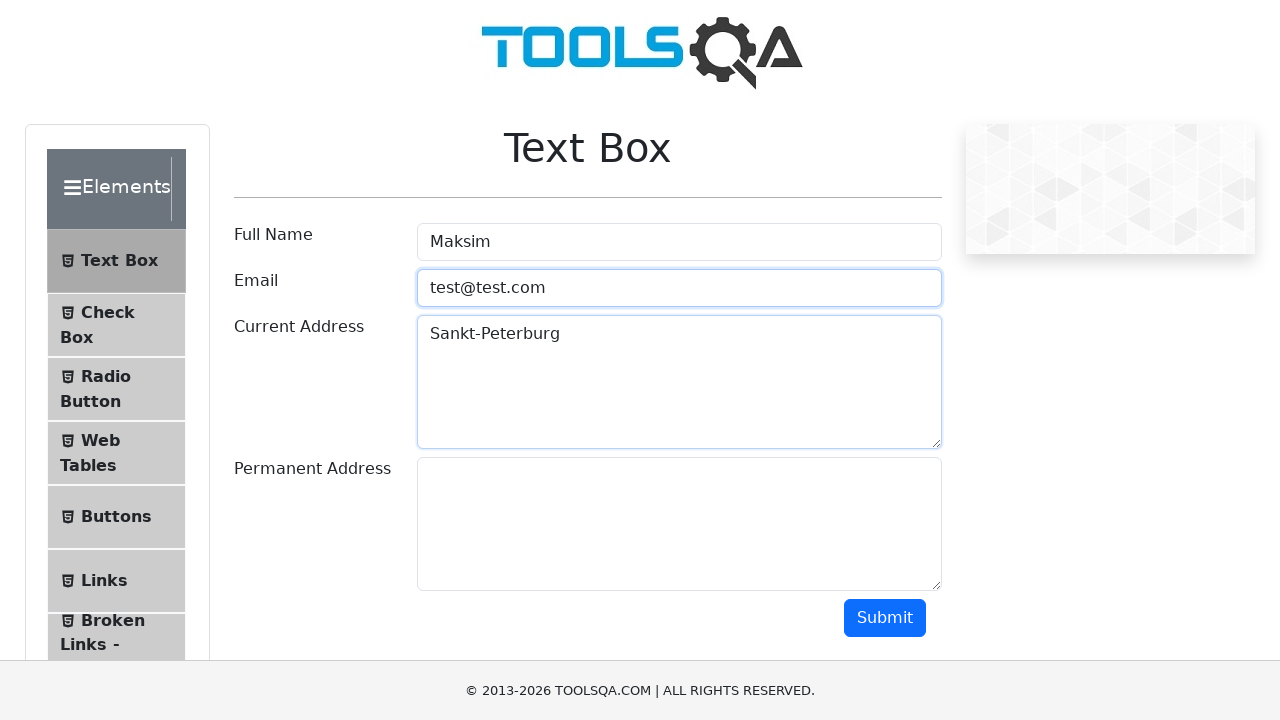

Clicked submit button to submit the form at (885, 618) on #submit
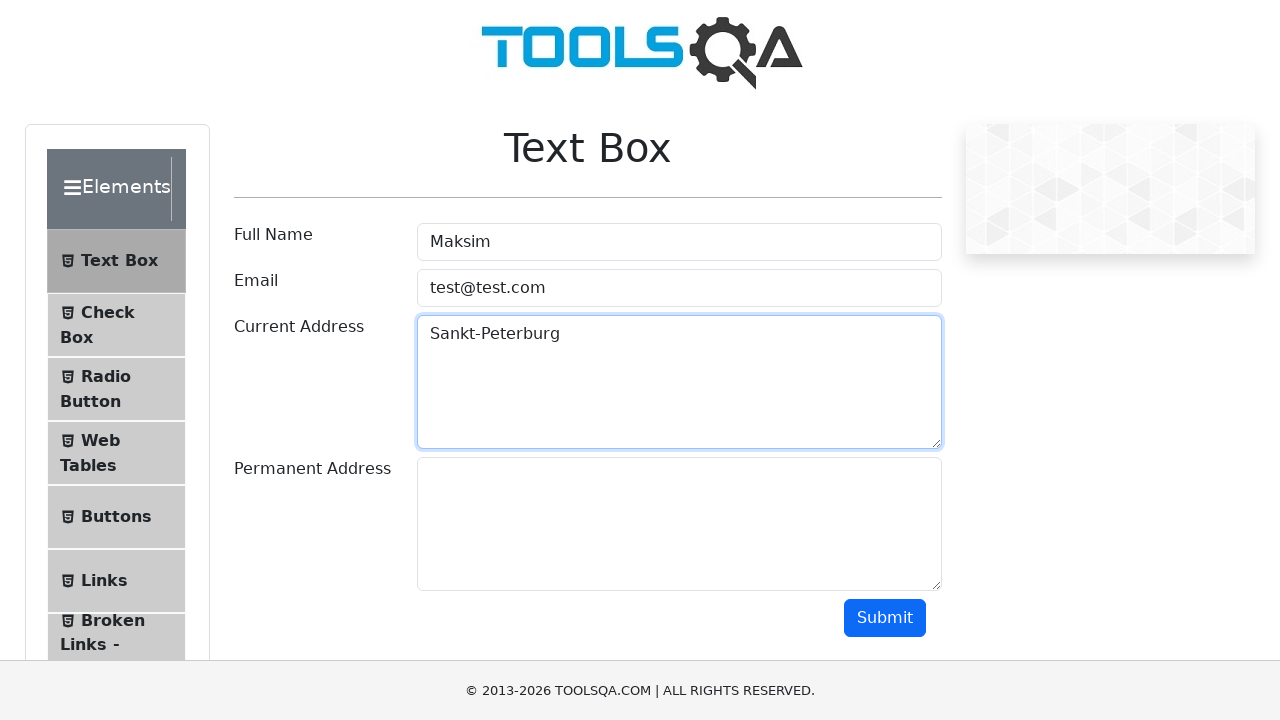

Form submission results appeared
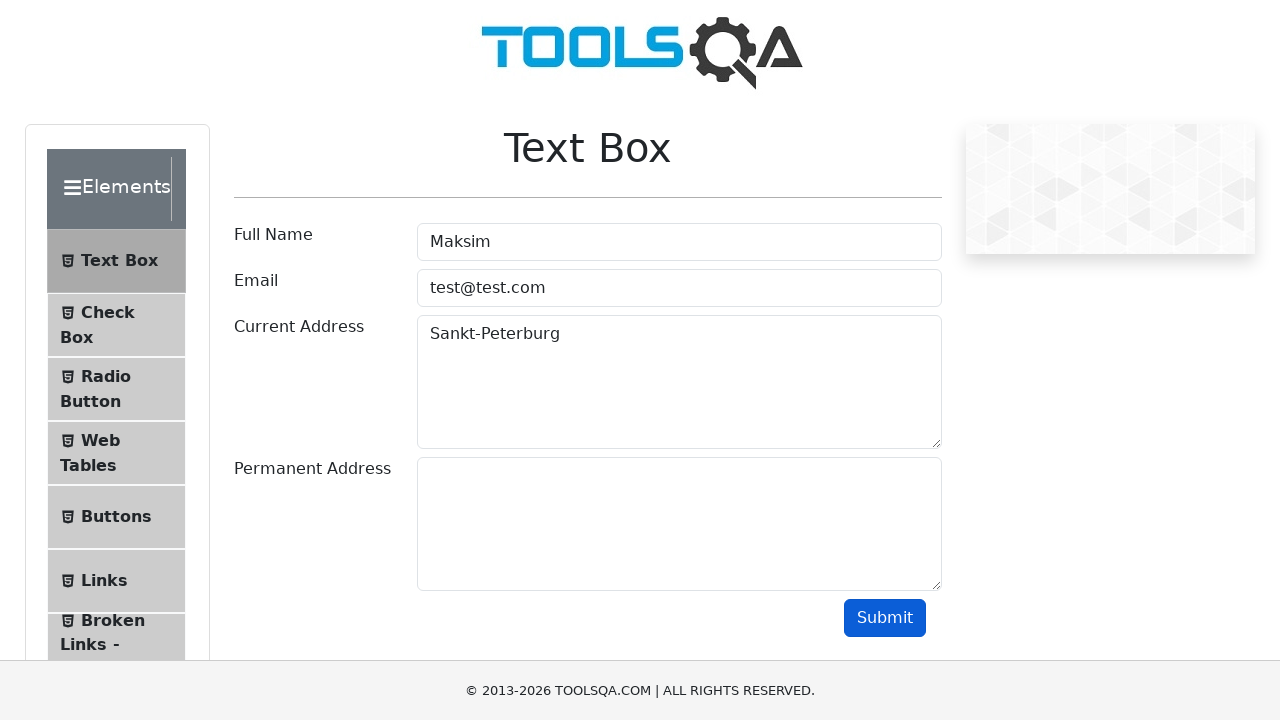

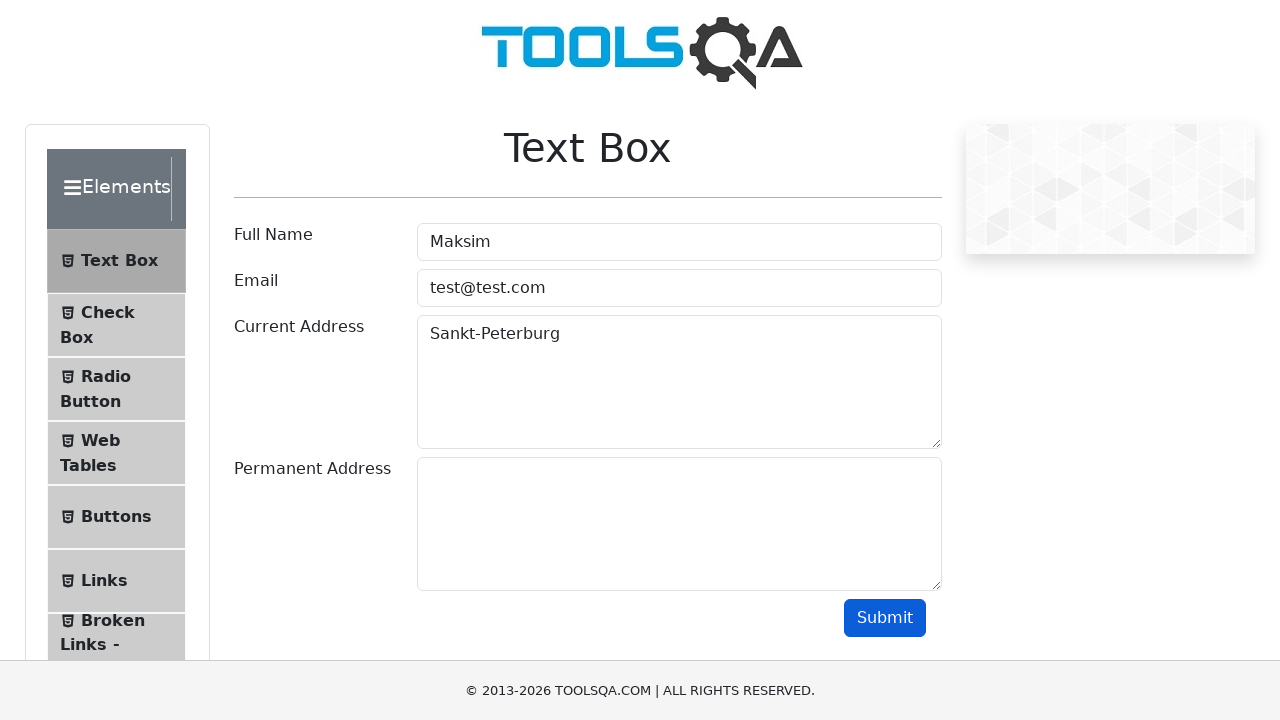